Tests editing a todo item by double-clicking and entering new text

Starting URL: https://demo.playwright.dev/todomvc

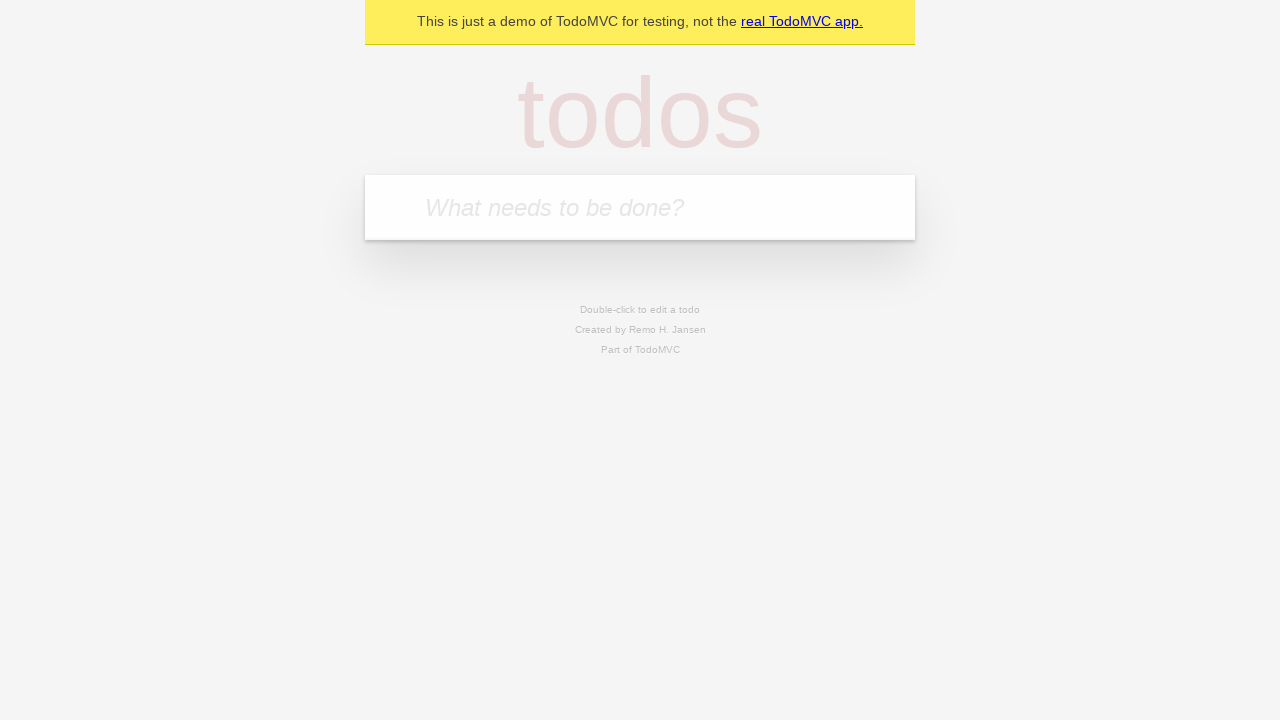

Located the 'What needs to be done?' input field
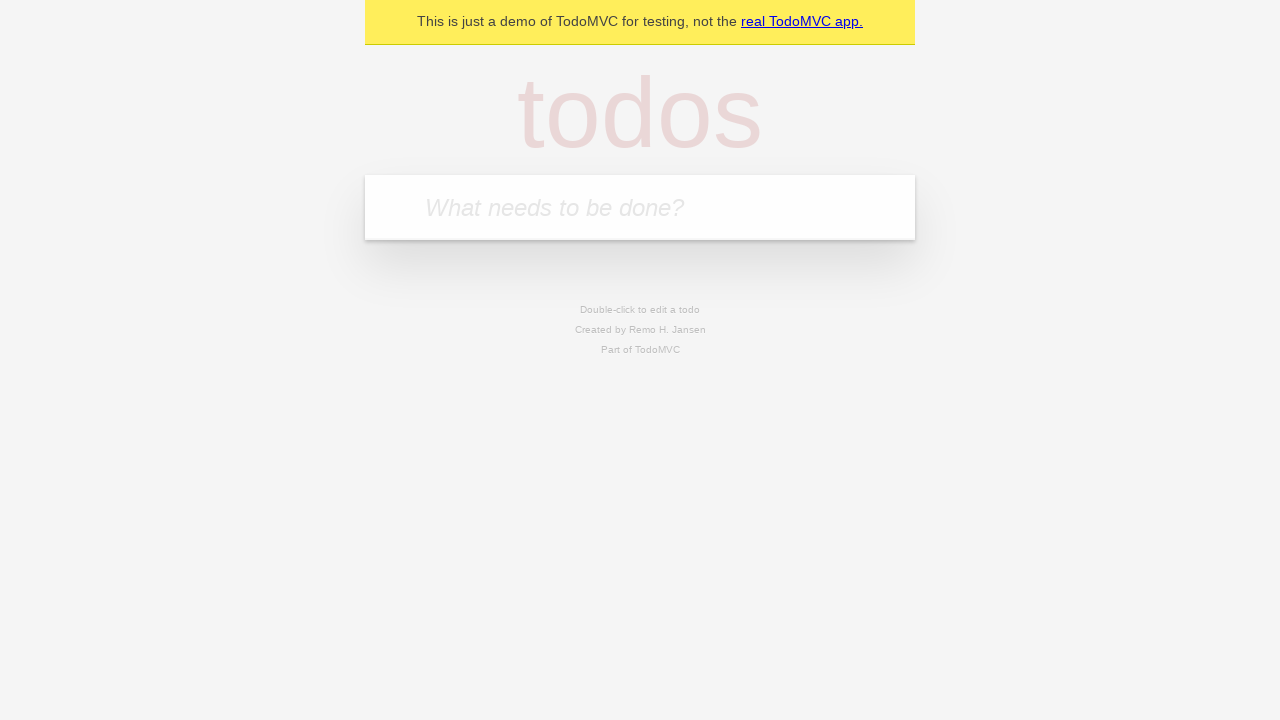

Filled todo input with 'buy some cheese' on internal:attr=[placeholder="What needs to be done?"i]
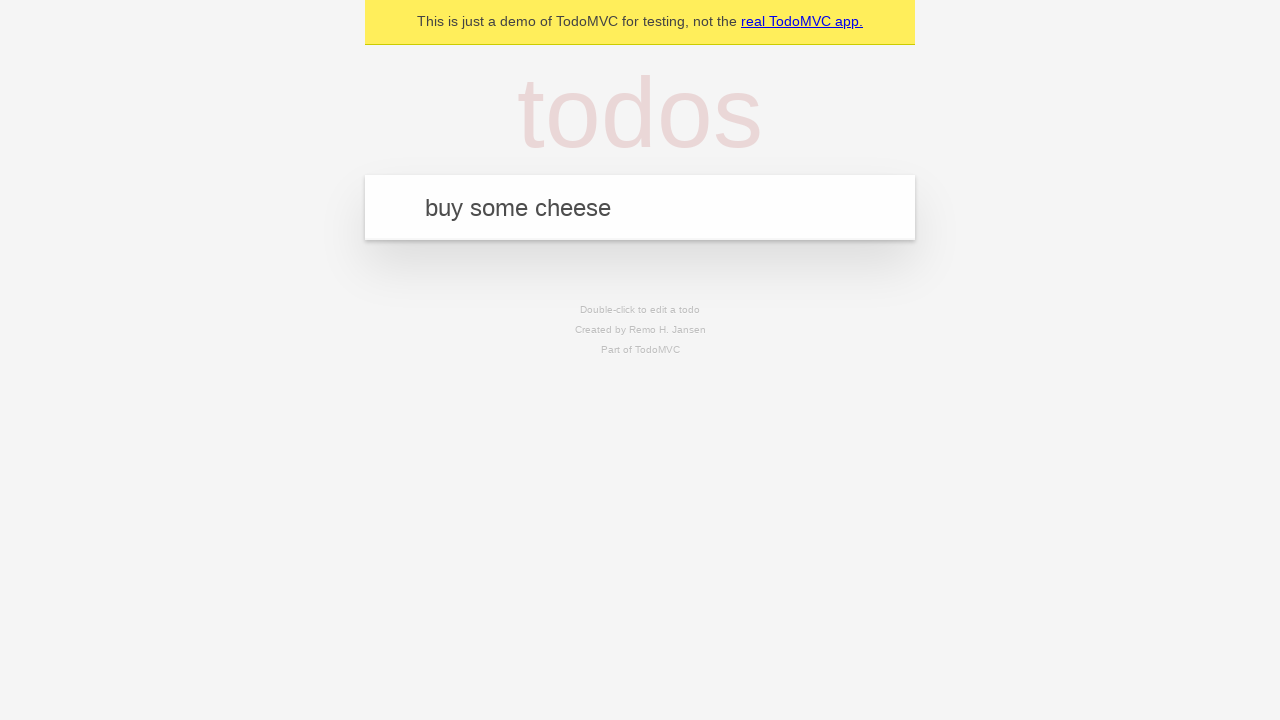

Pressed Enter to create todo item 'buy some cheese' on internal:attr=[placeholder="What needs to be done?"i]
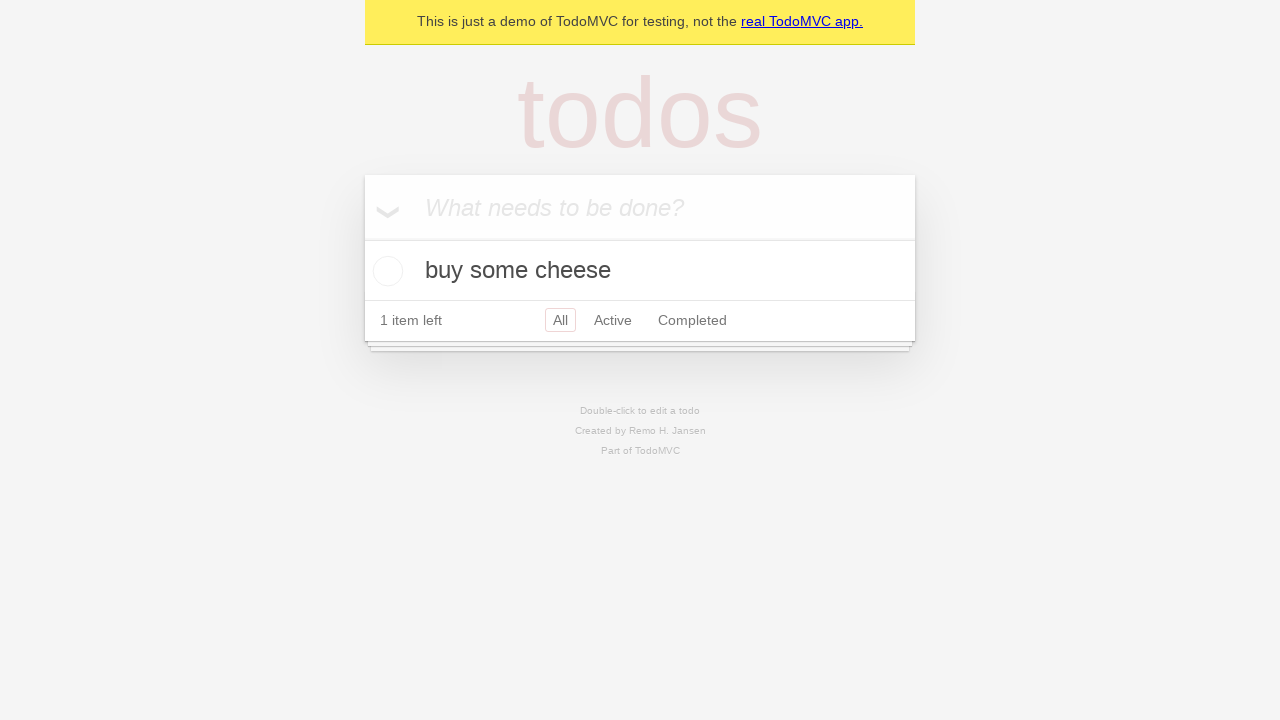

Filled todo input with 'feed the cat' on internal:attr=[placeholder="What needs to be done?"i]
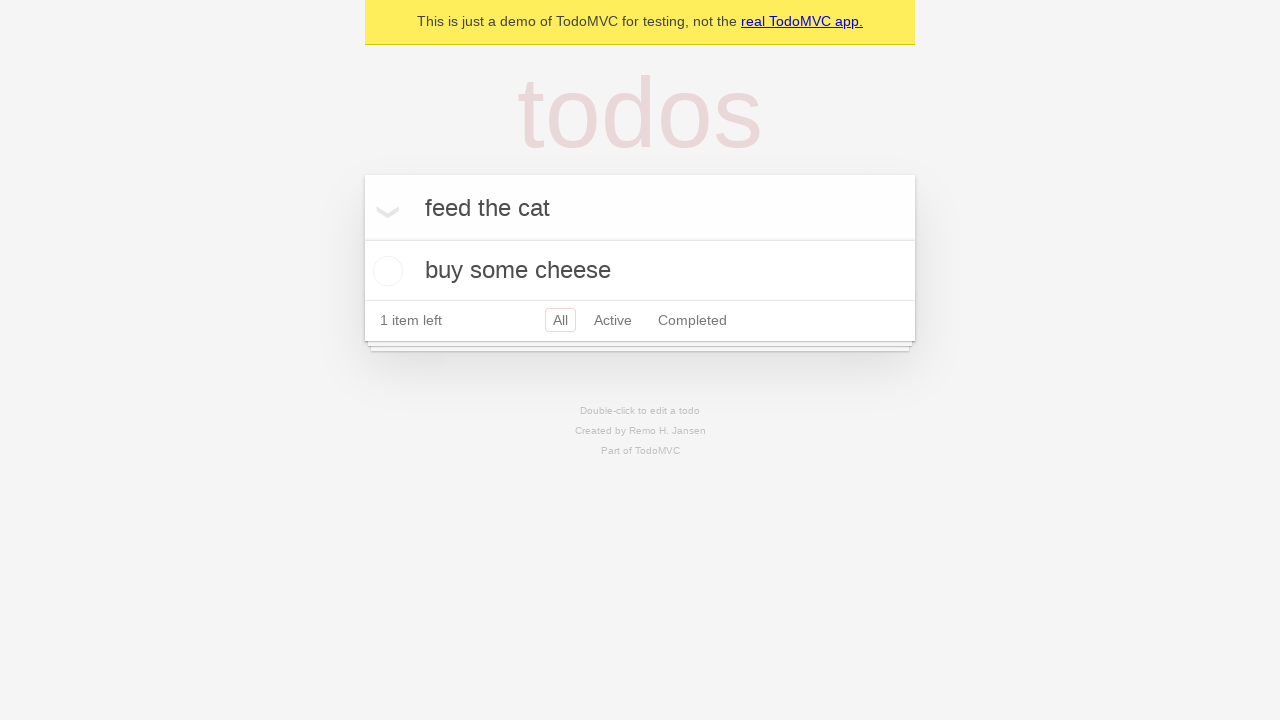

Pressed Enter to create todo item 'feed the cat' on internal:attr=[placeholder="What needs to be done?"i]
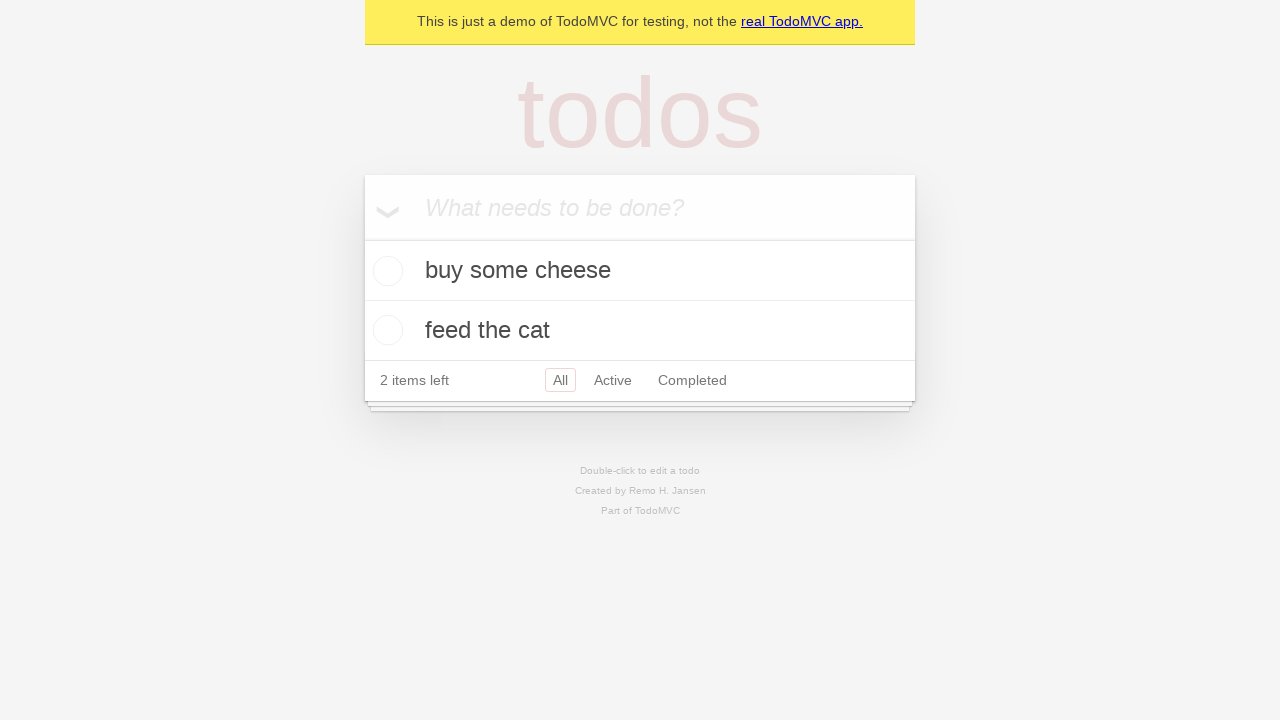

Filled todo input with 'book a doctors appointment' on internal:attr=[placeholder="What needs to be done?"i]
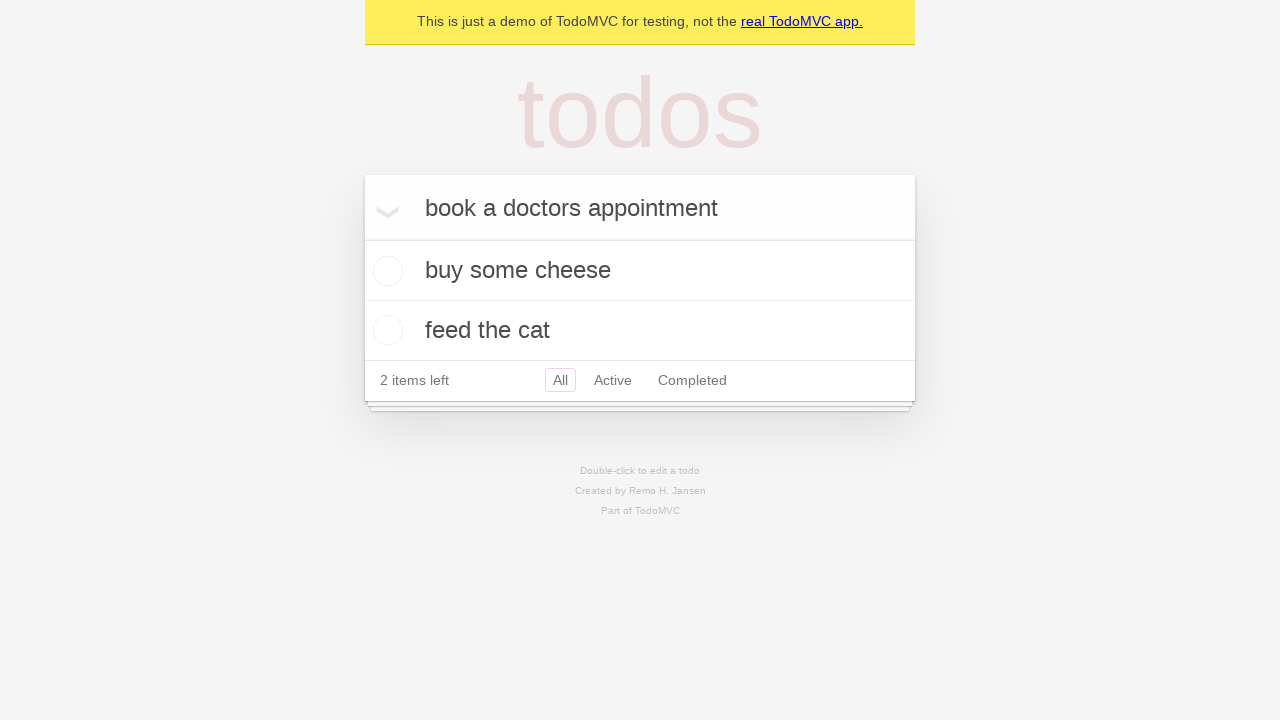

Pressed Enter to create todo item 'book a doctors appointment' on internal:attr=[placeholder="What needs to be done?"i]
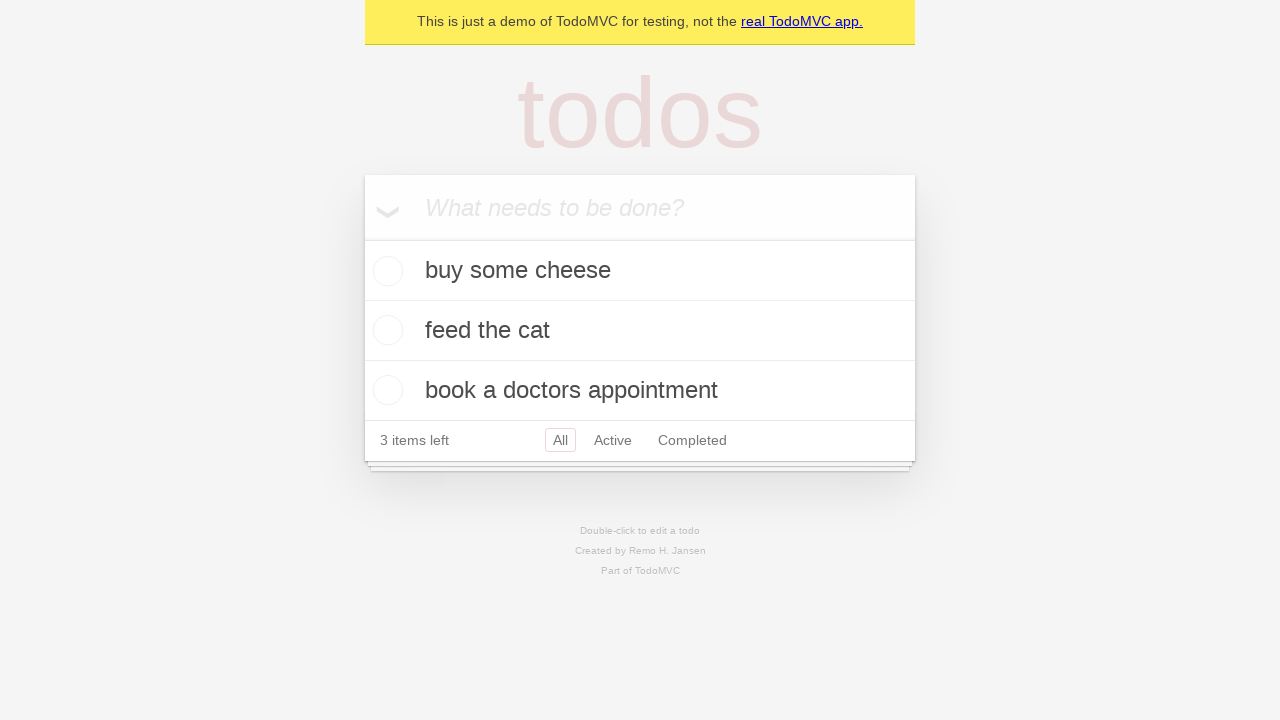

Waited for all 3 todo items to be rendered
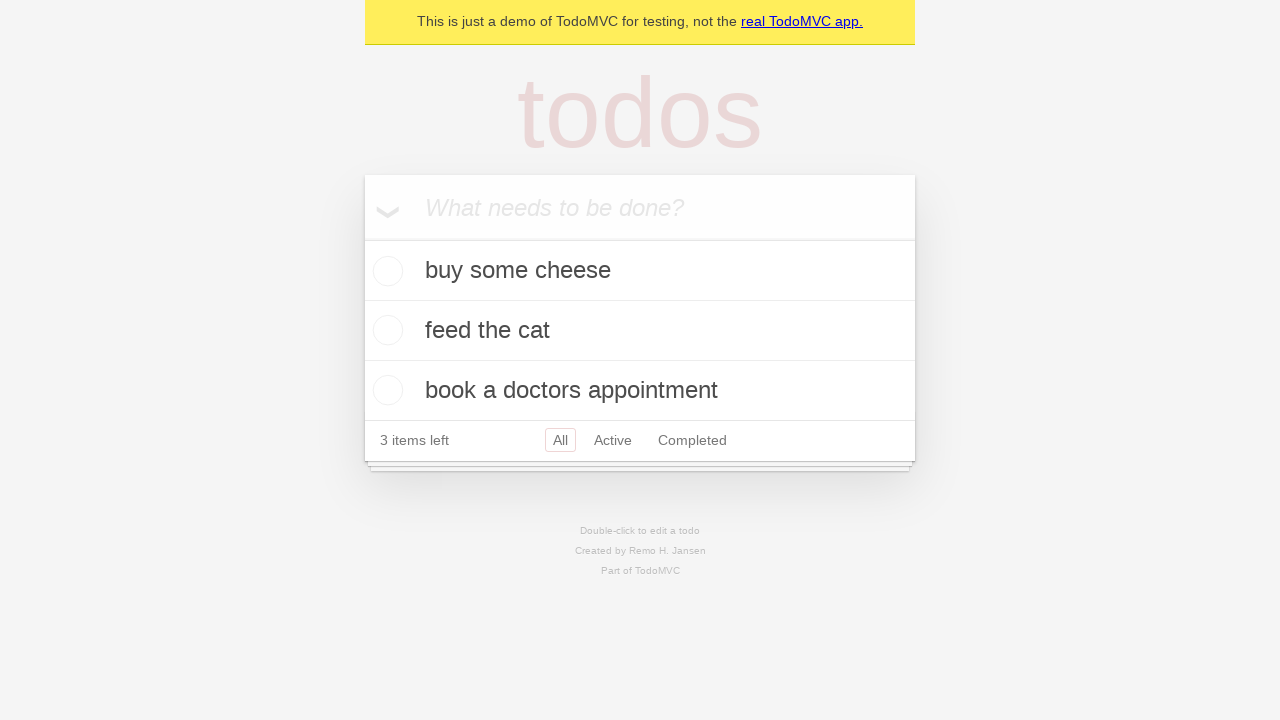

Located all todo items
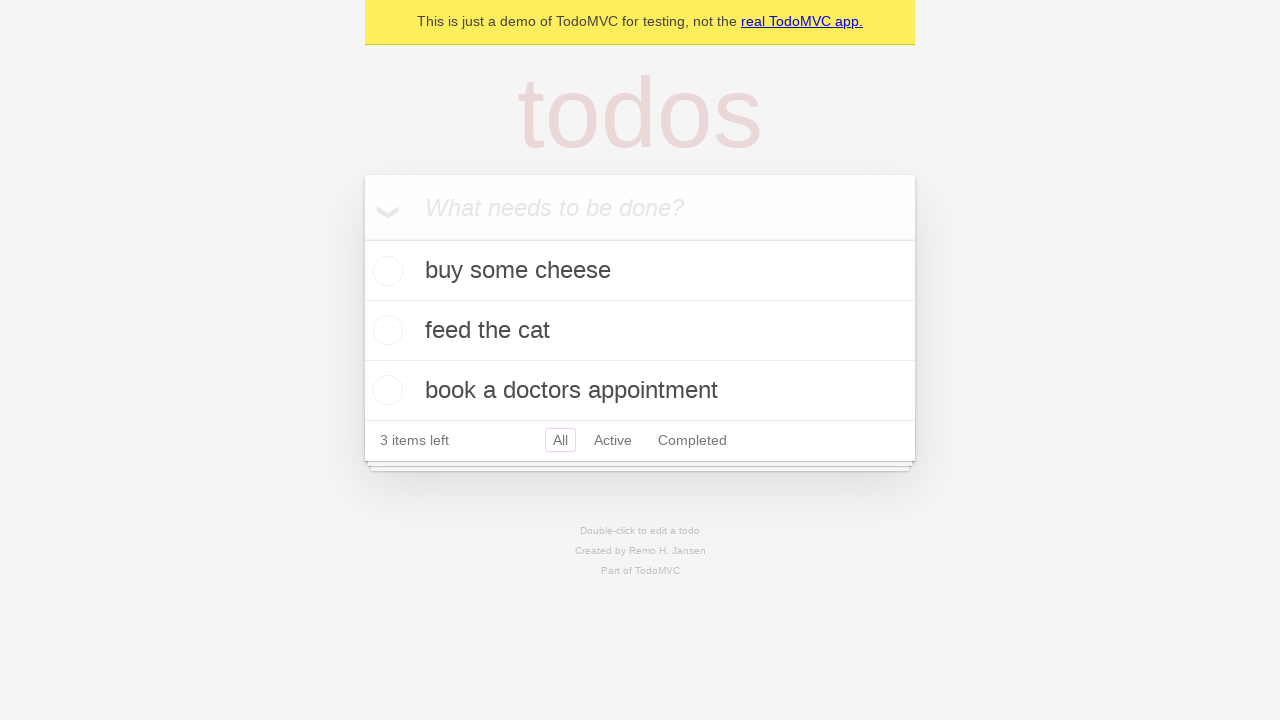

Selected the second todo item
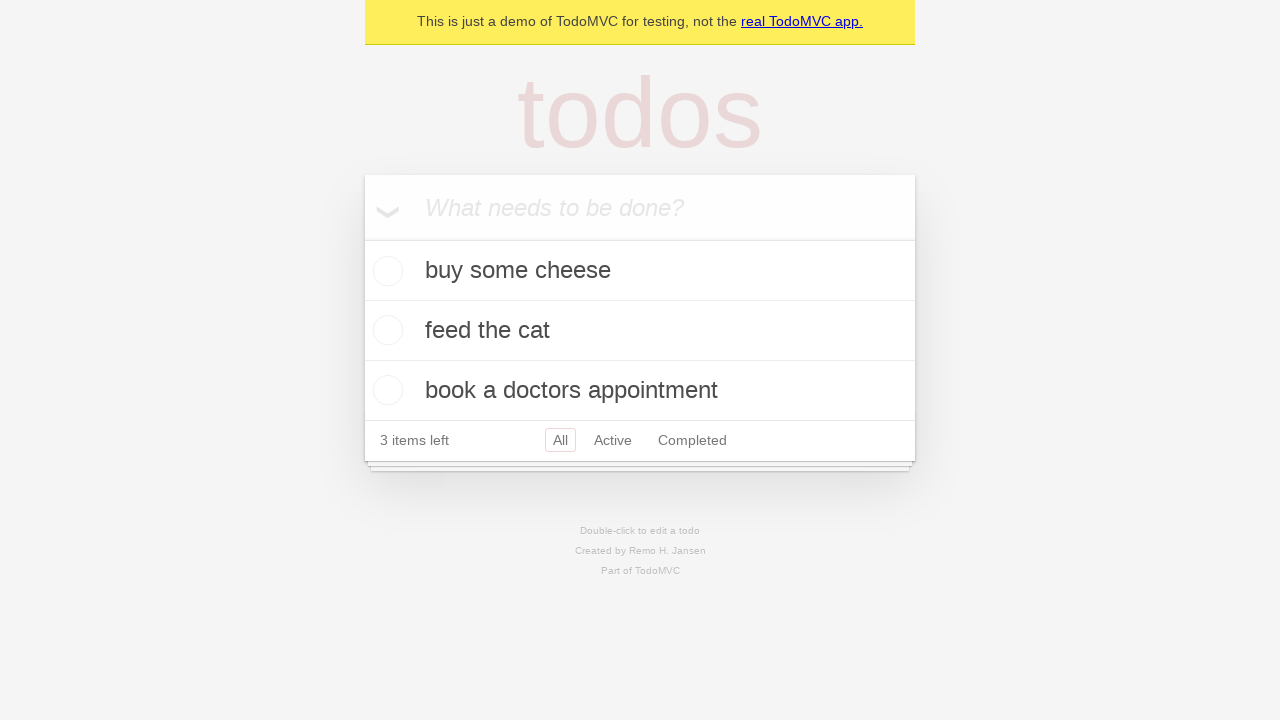

Double-clicked the second todo item to enter edit mode at (640, 331) on internal:testid=[data-testid="todo-item"s] >> nth=1
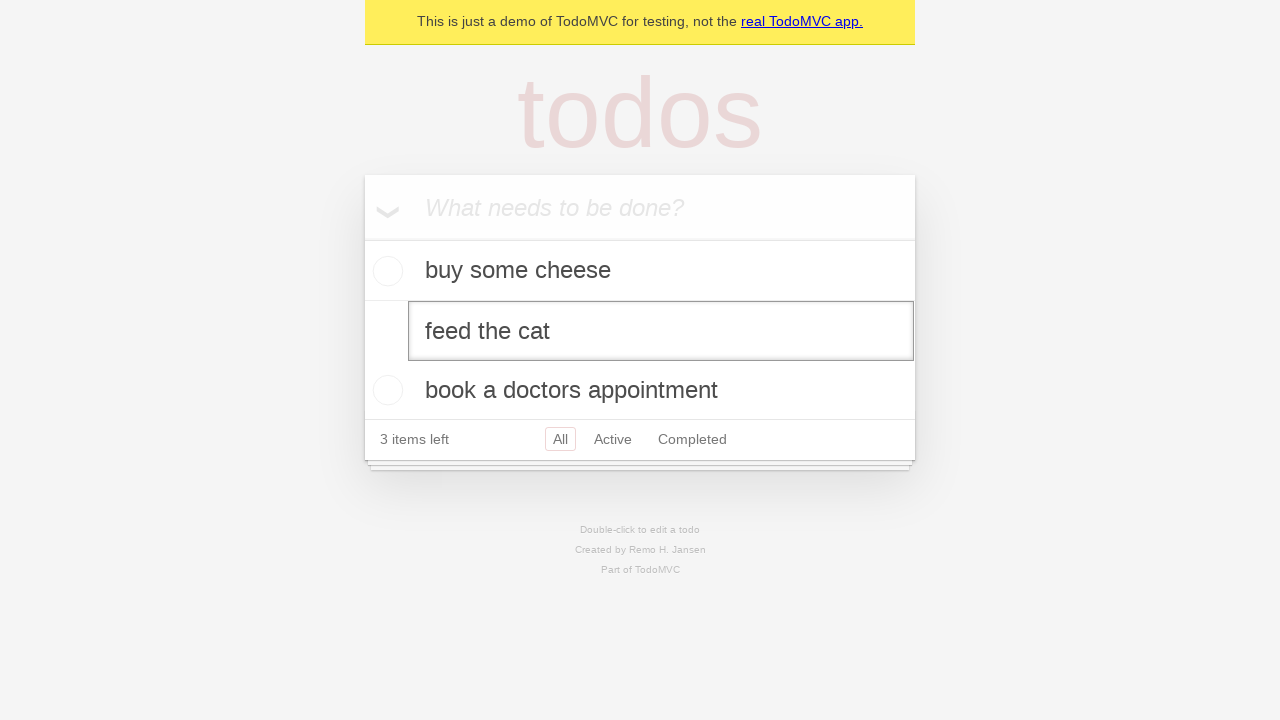

Filled edit textbox with 'buy some sausages' on internal:testid=[data-testid="todo-item"s] >> nth=1 >> internal:role=textbox[nam
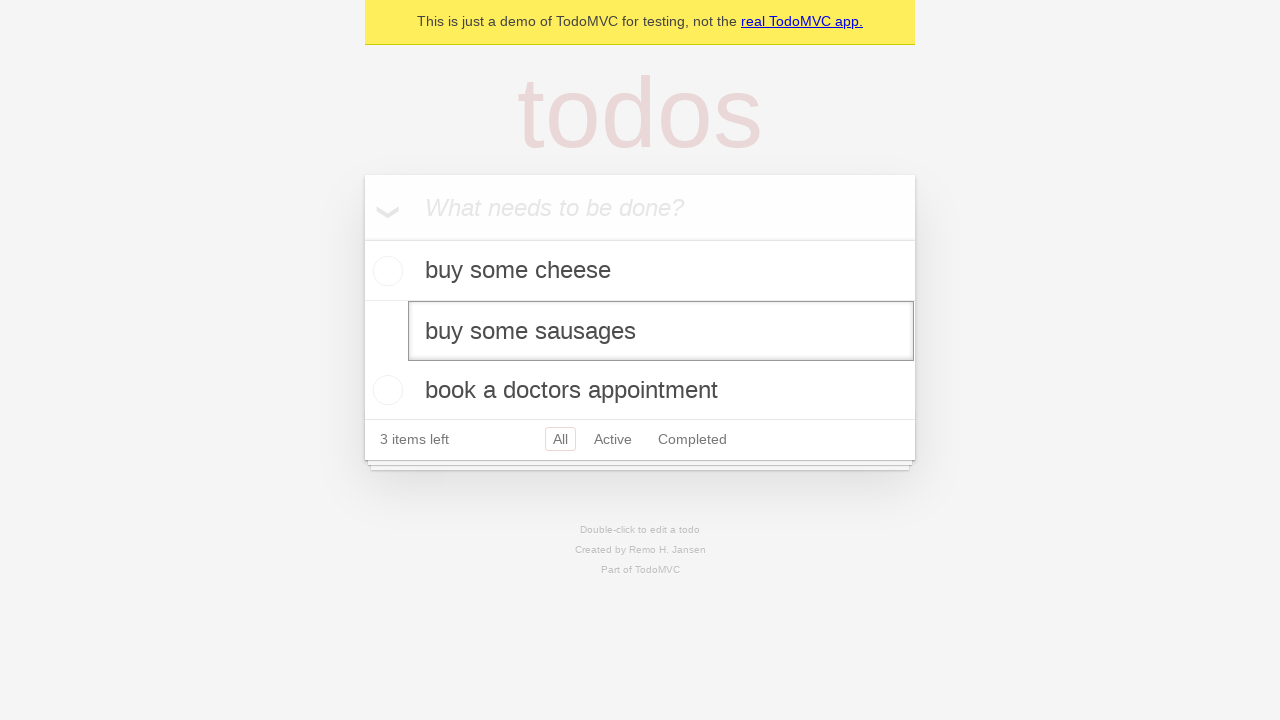

Pressed Enter to confirm the edited todo item on internal:testid=[data-testid="todo-item"s] >> nth=1 >> internal:role=textbox[nam
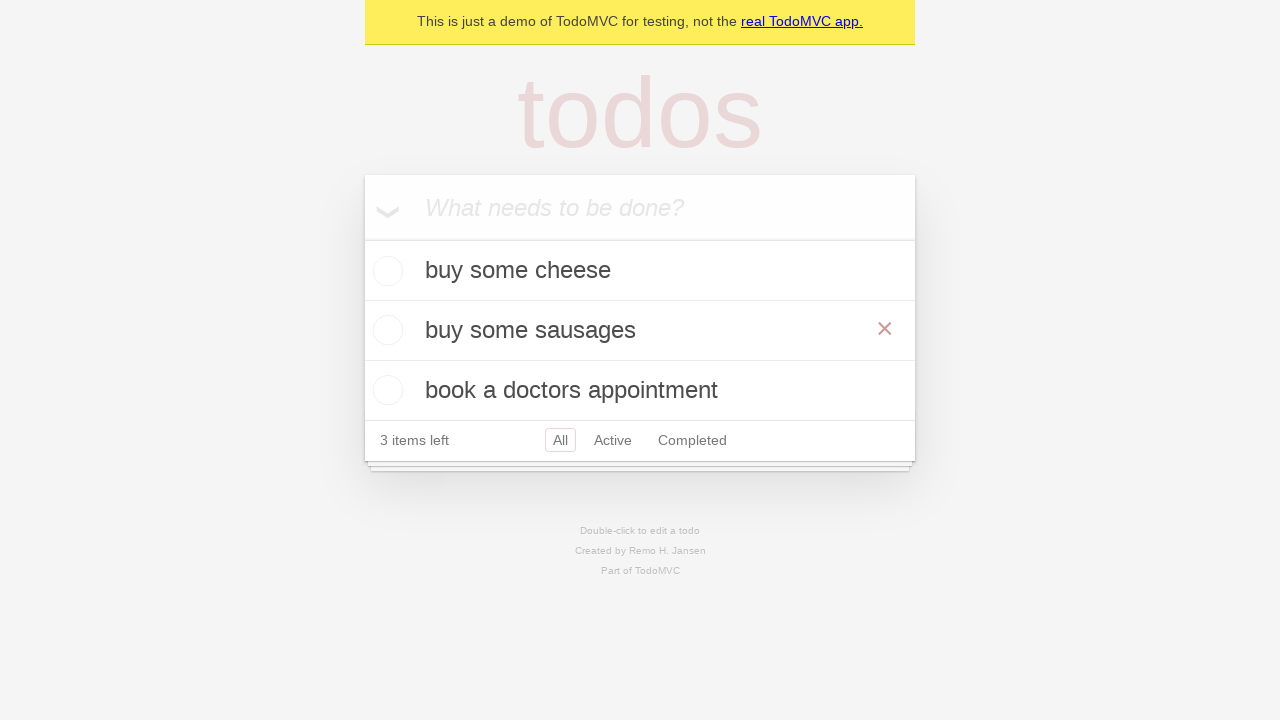

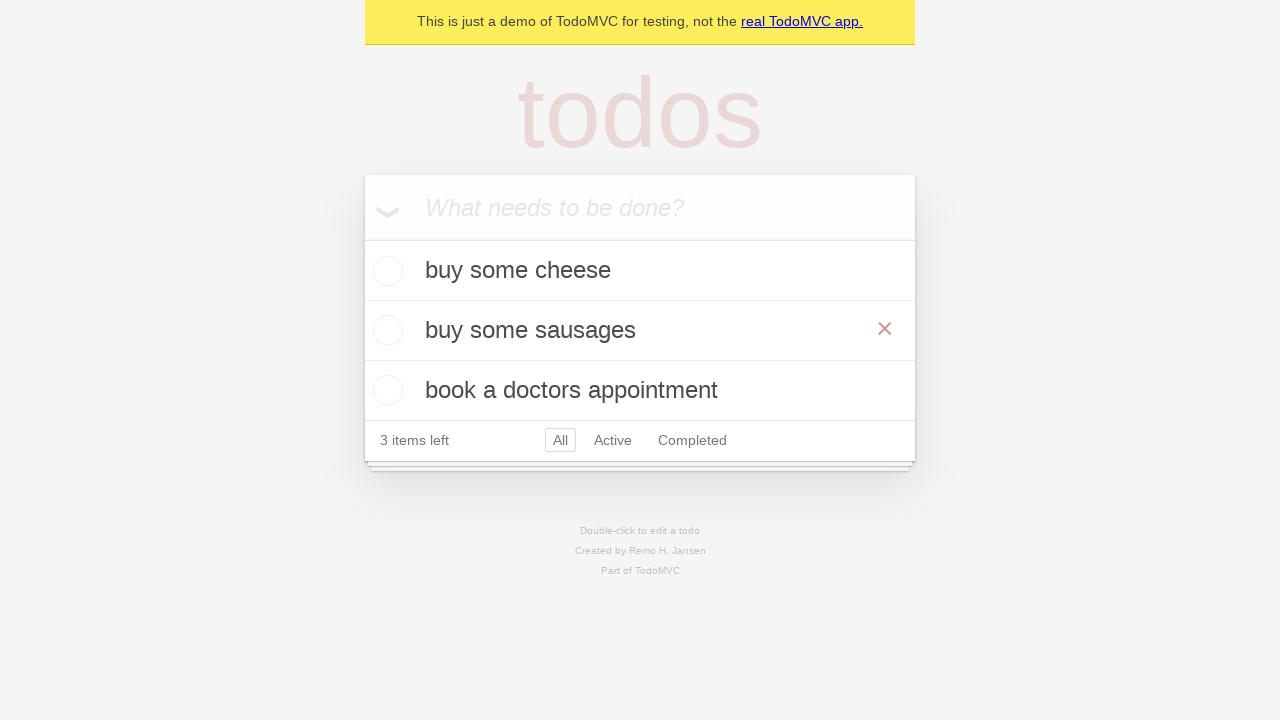